Tests that the Portfolio Simulator uses default rent and expense values when they are not specified in the natural language input.

Starting URL: https://frameworkrealestatesolutions.com/portfolio-simulator-v3.html

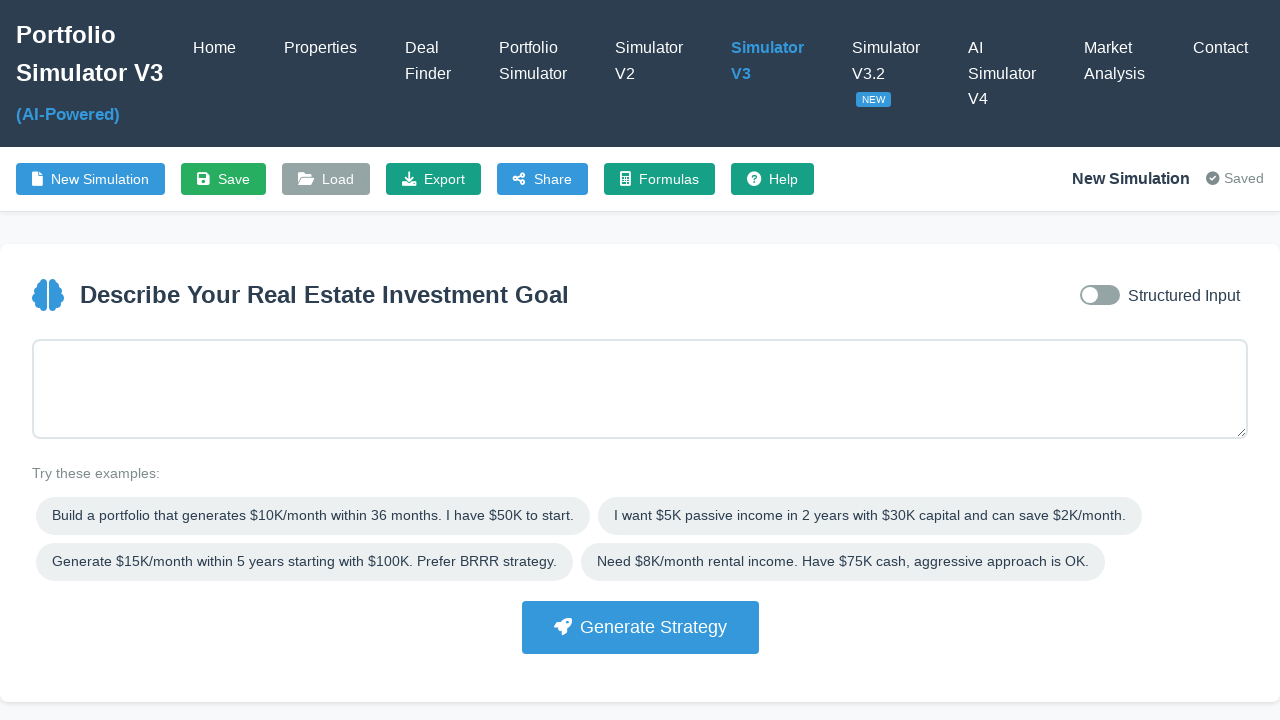

Portfolio Simulator V3 page loaded
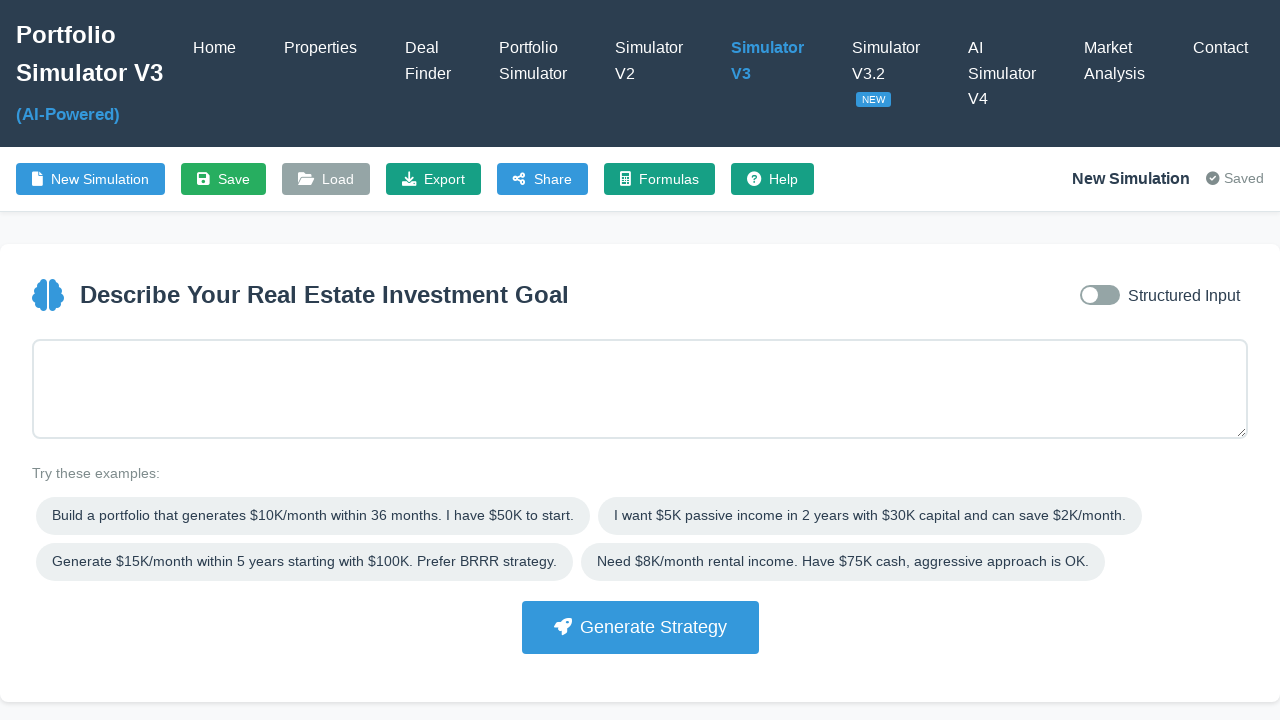

Filled goal input with prompt (no rent/expenses specified) on #goalInput
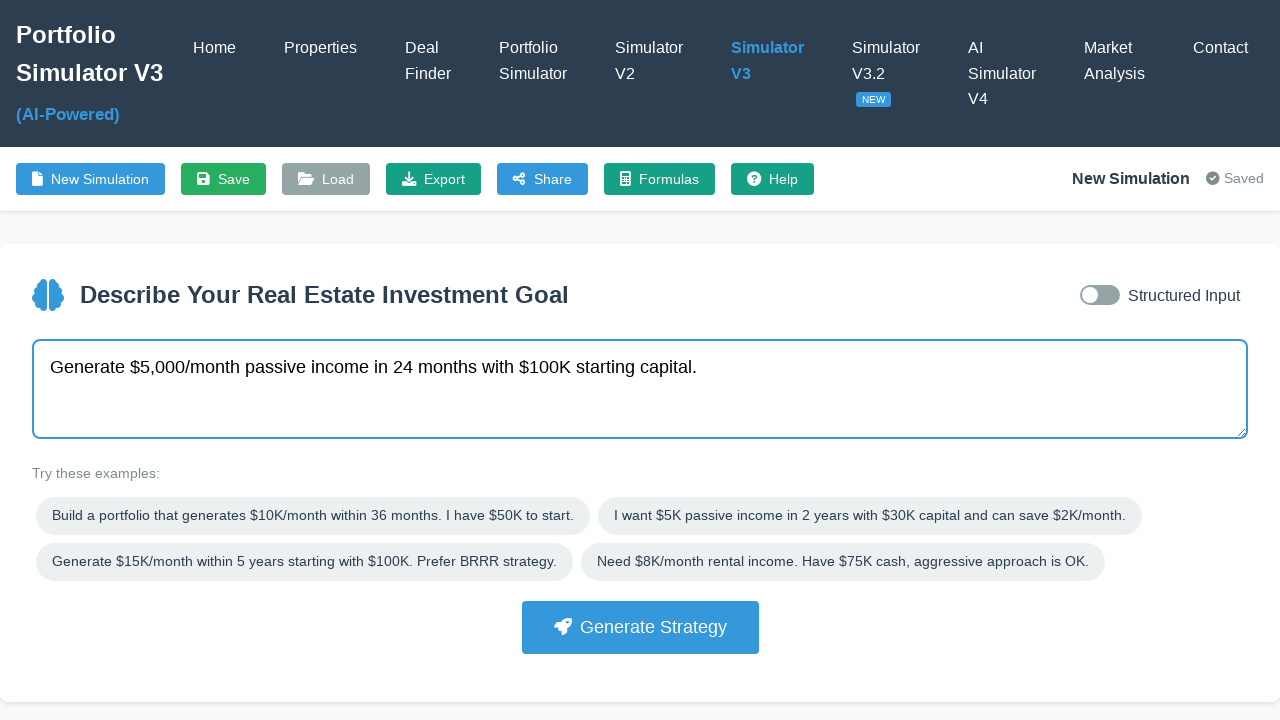

Clicked Generate Strategy button at (640, 627) on button:has-text("Generate Strategy")
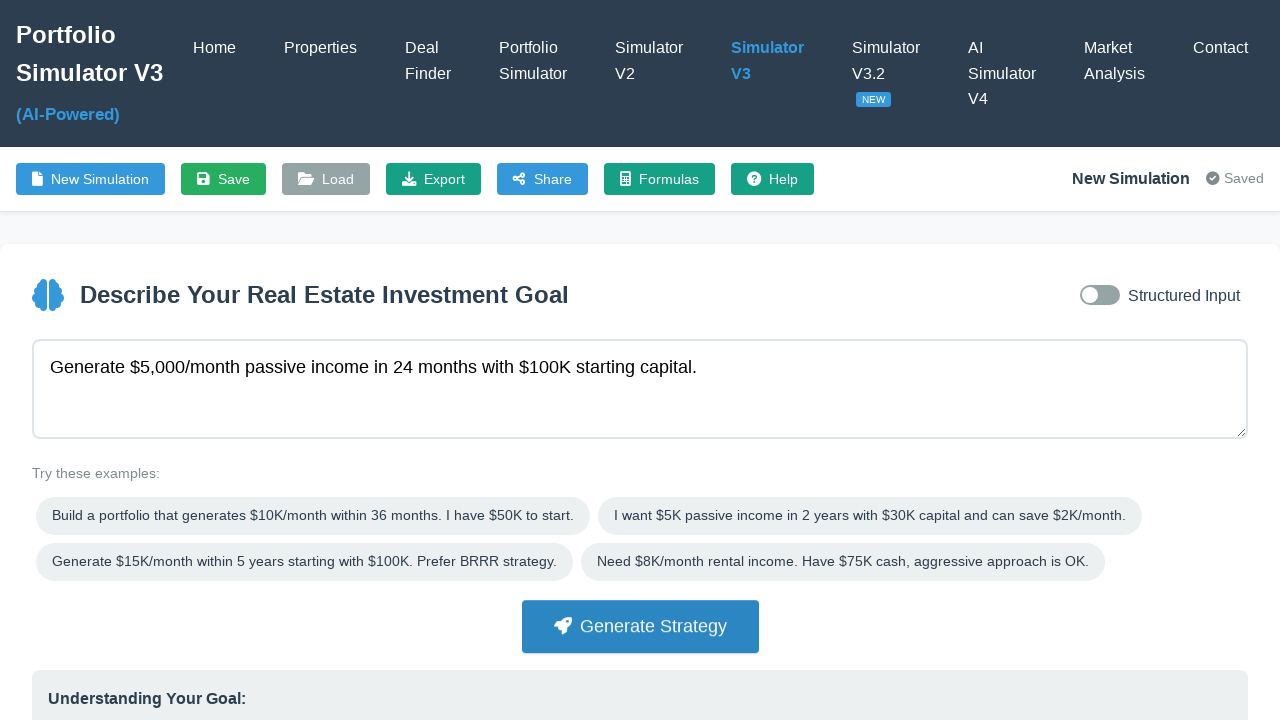

Parsed goal summary appeared
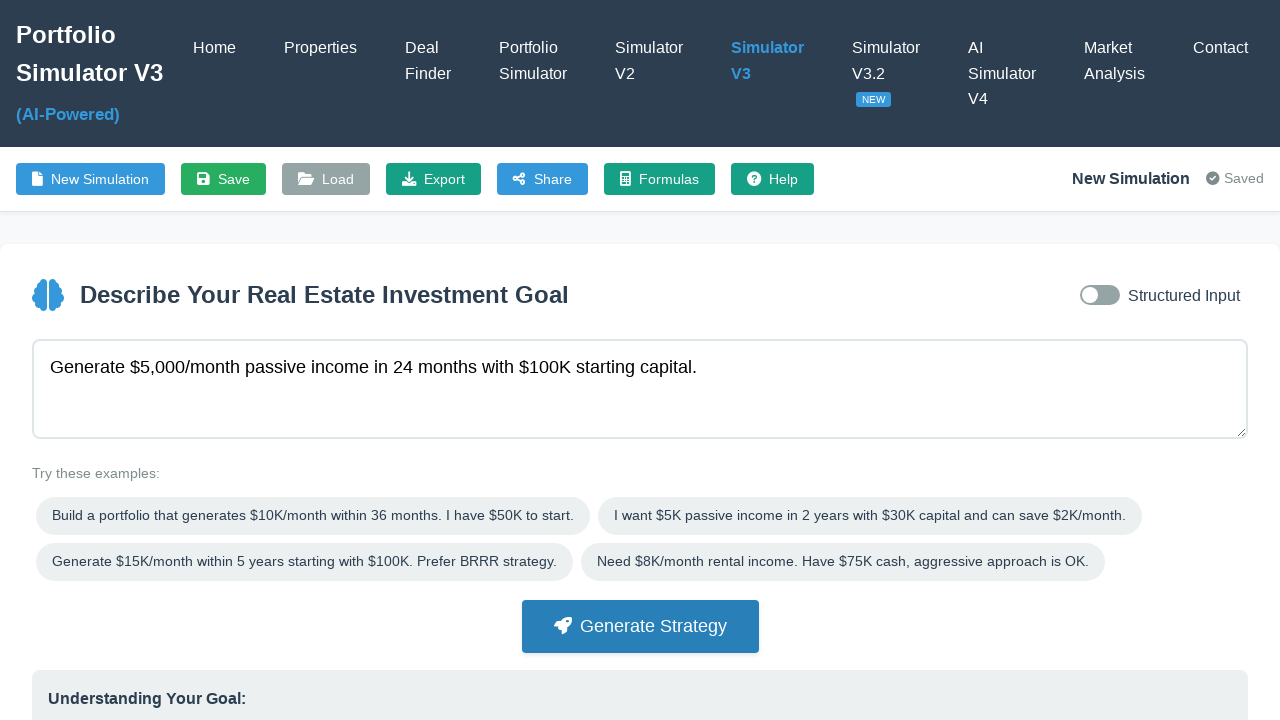

Verified default rent per unit is $1,200/month
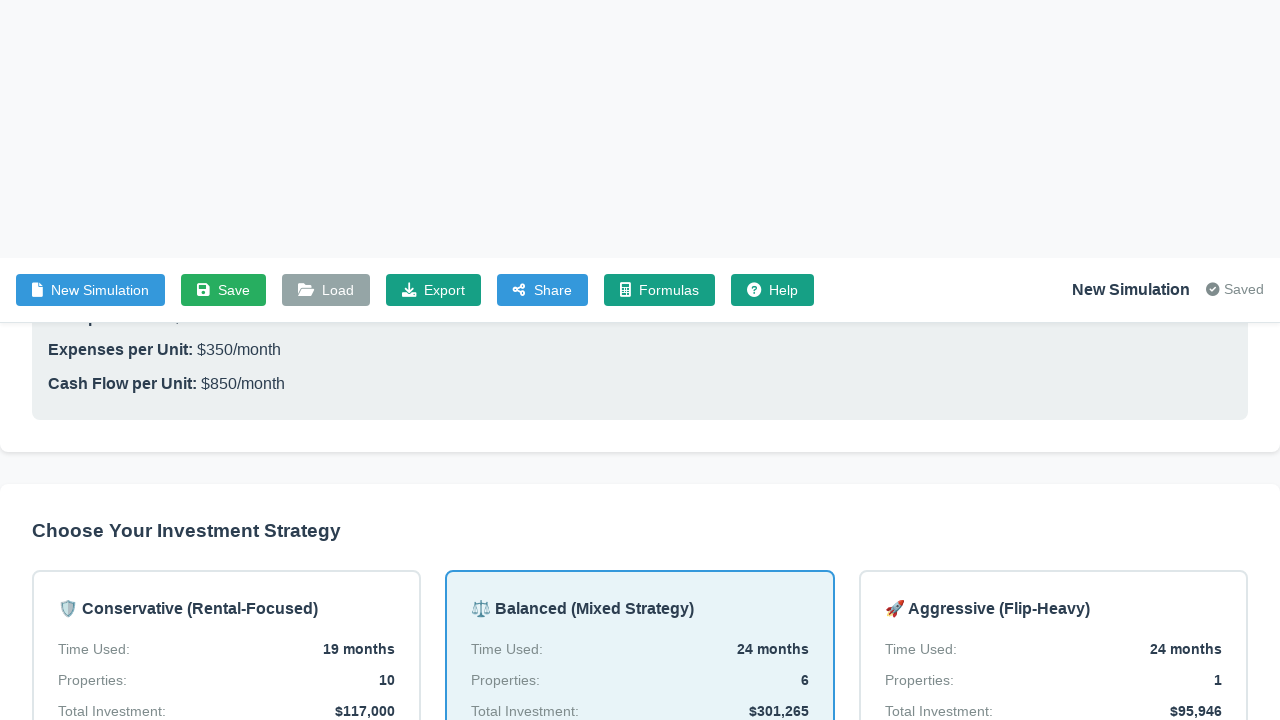

Verified default expenses per unit is $350/month
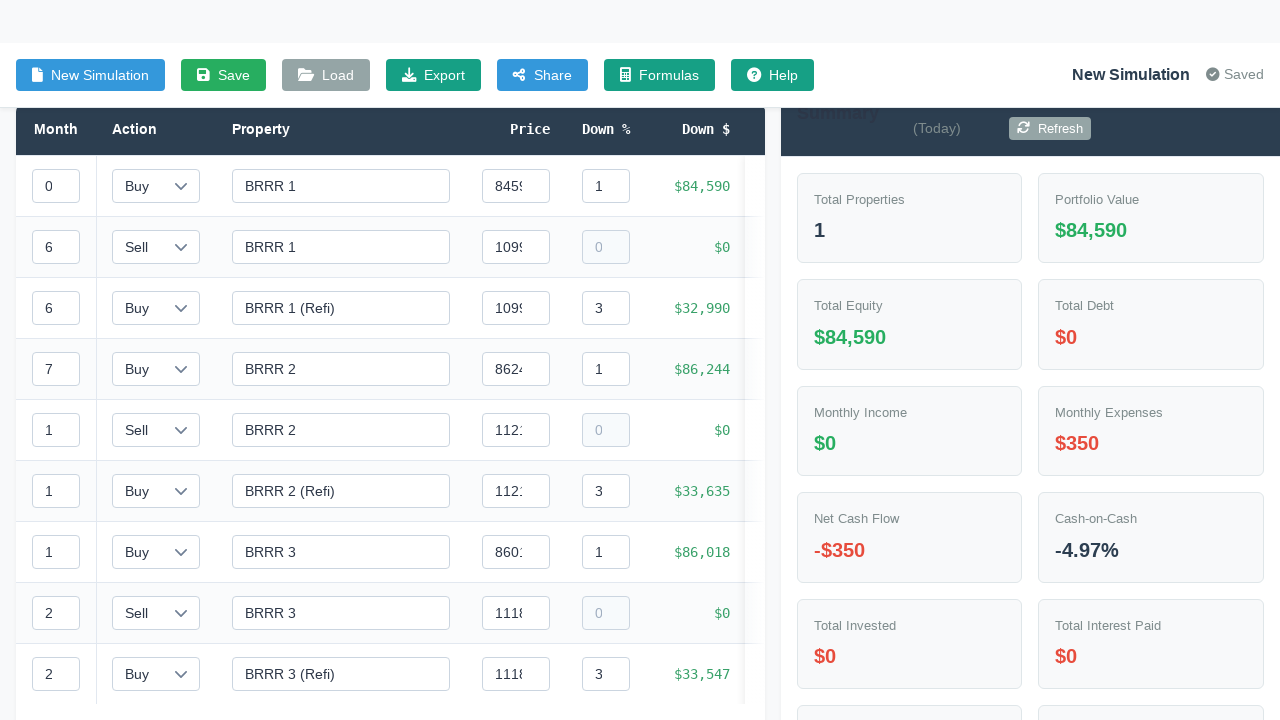

Verified calculated cash flow per unit is $850/month
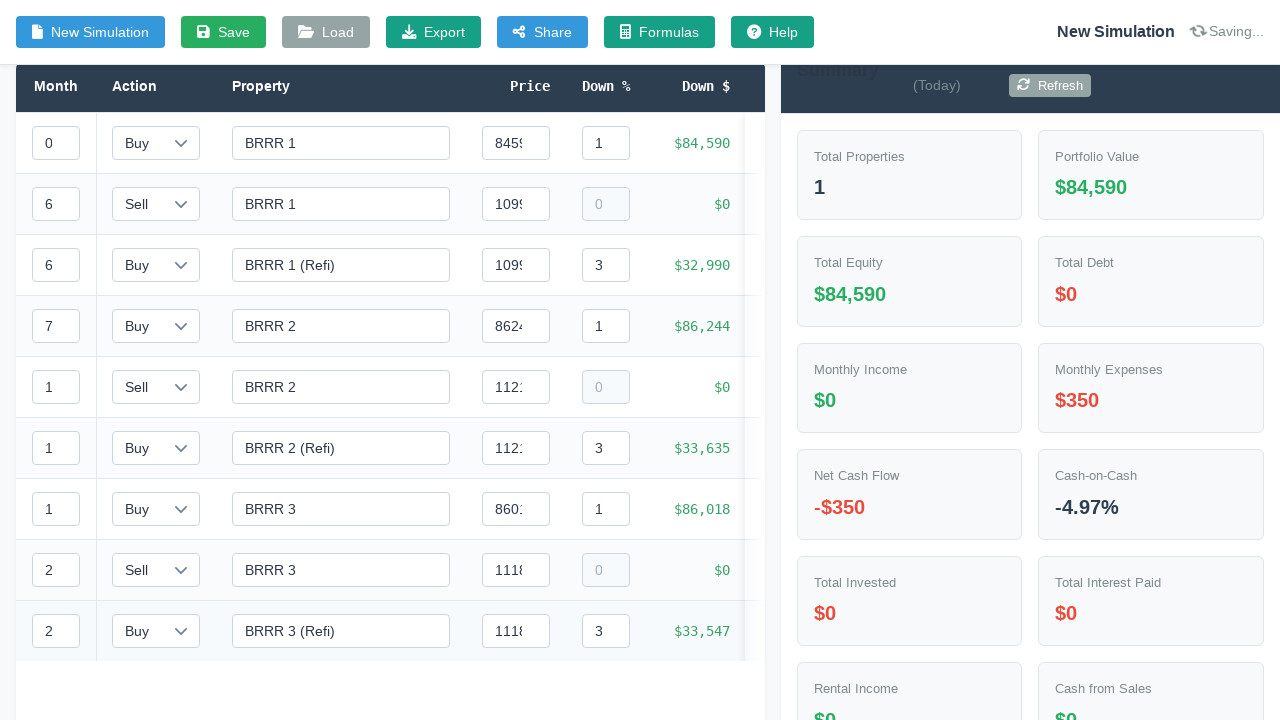

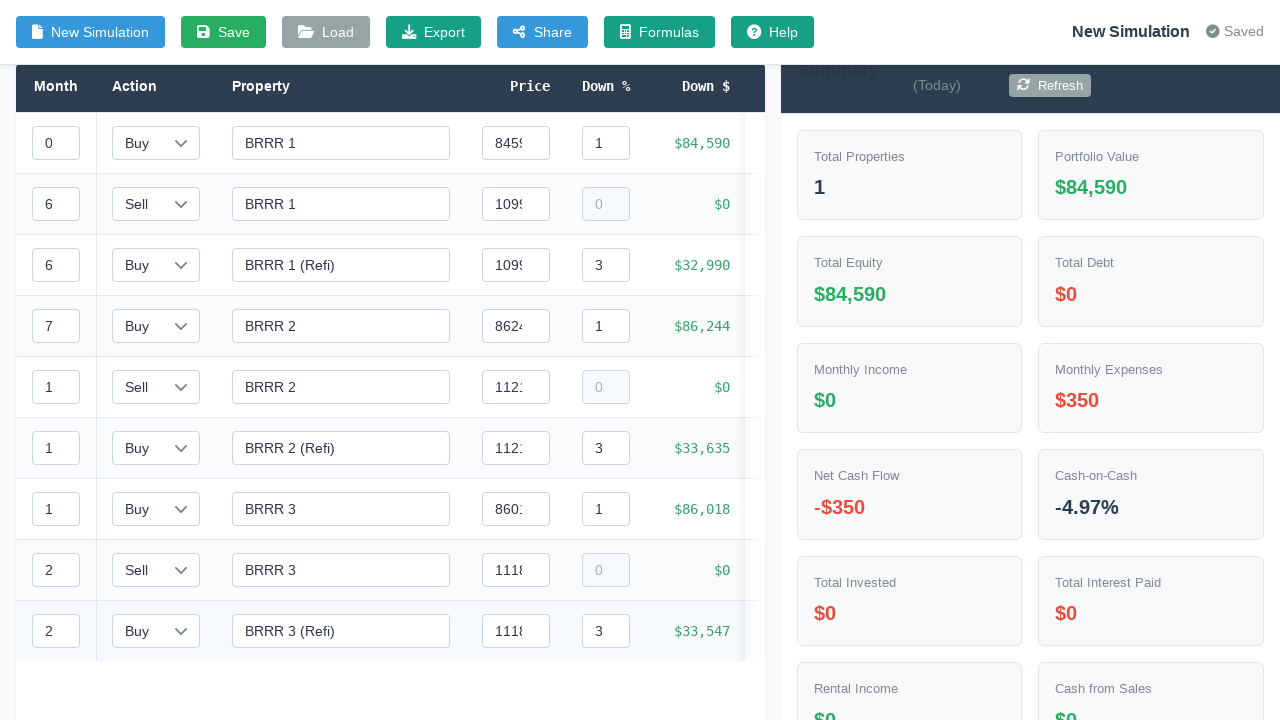